Tests browser forward and back navigation

Starting URL: https://www.selenium.dev/selenium/web/mouse_interaction.html

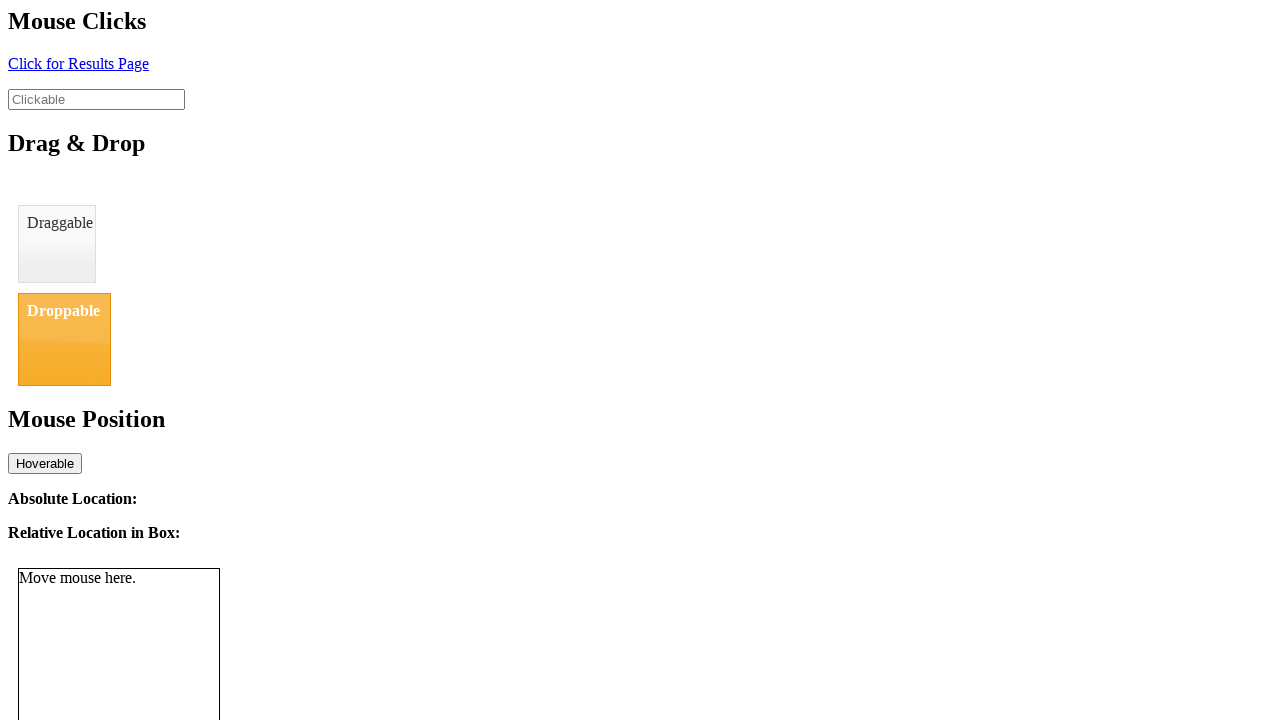

Clicked link to navigate to new page at (78, 63) on #click
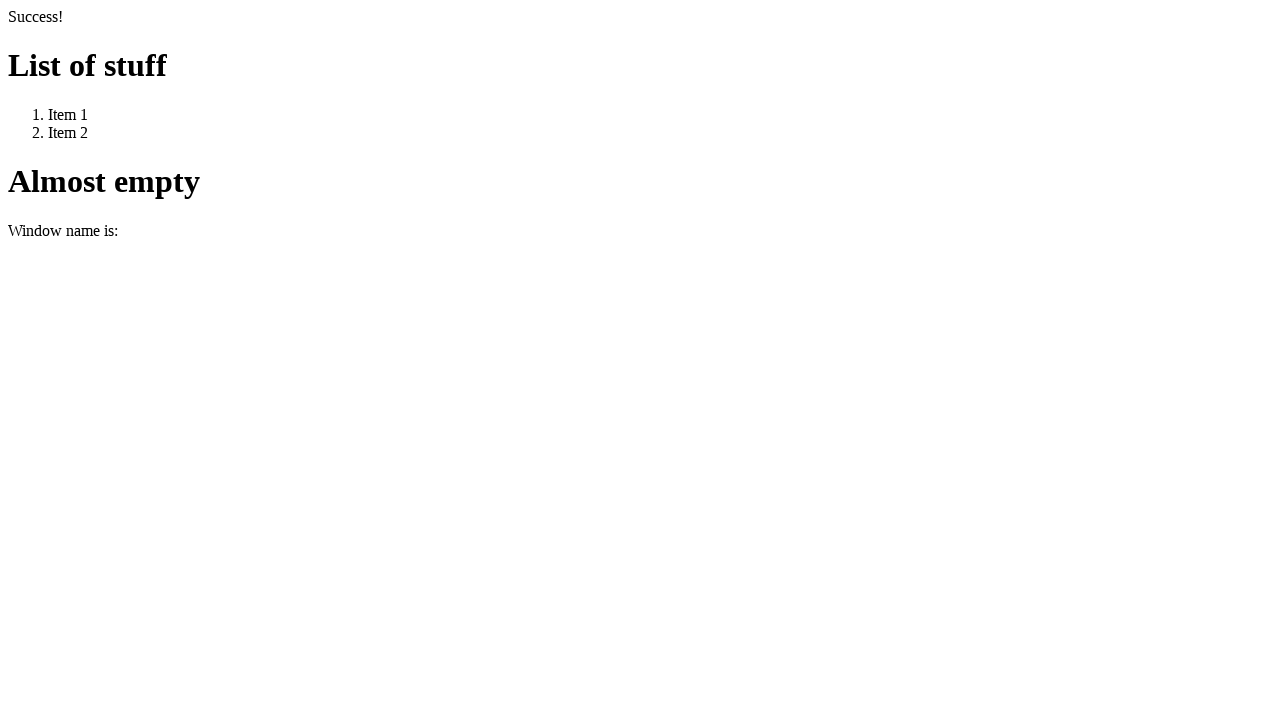

Waited for page to load after navigation
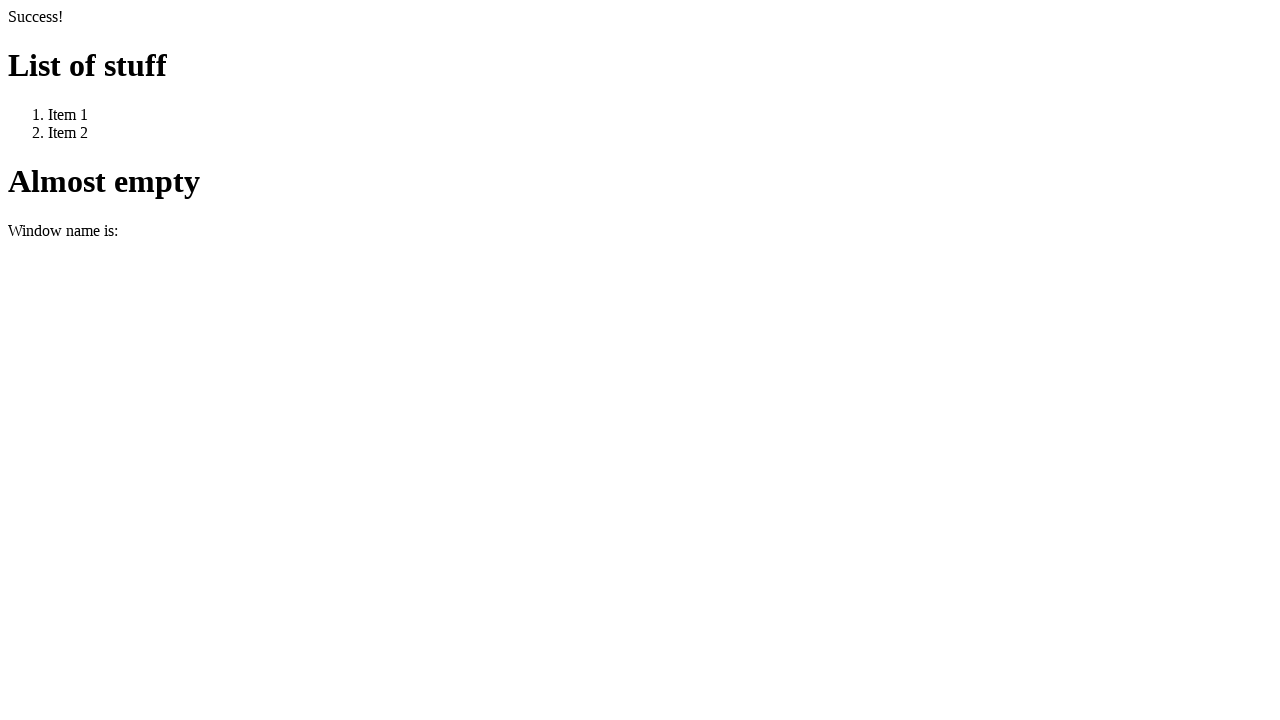

Navigated back to previous page
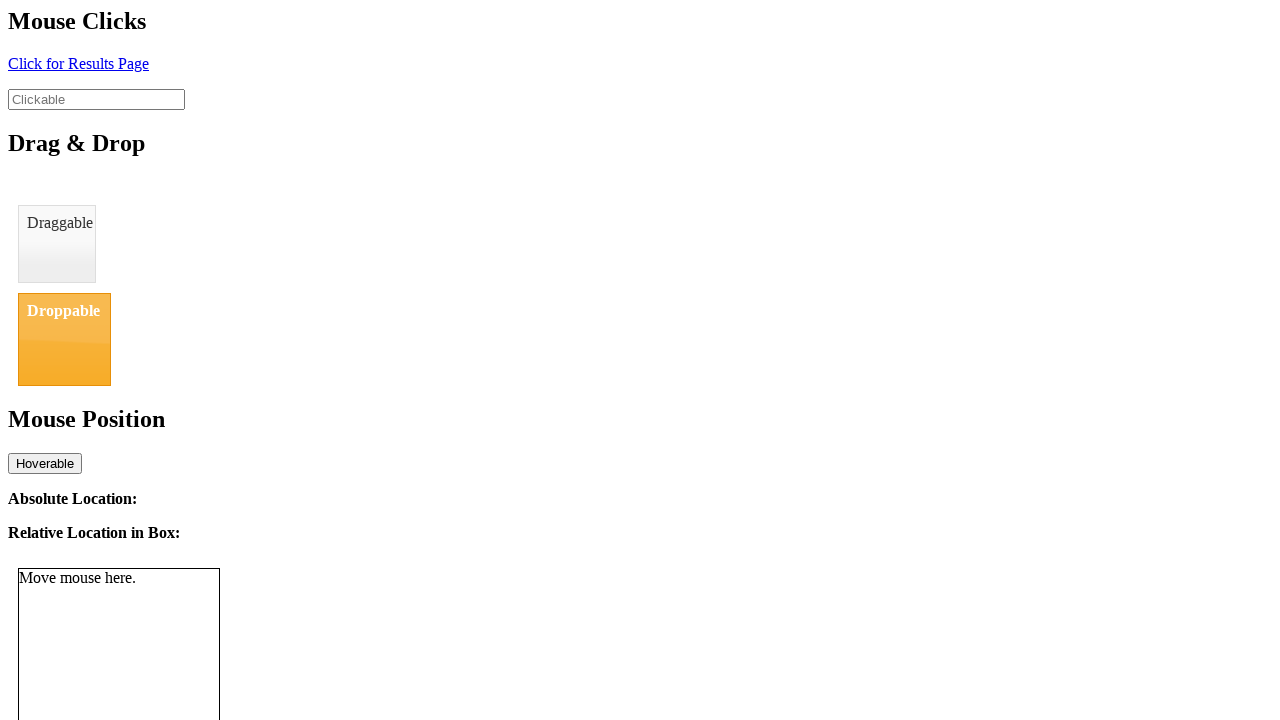

Navigated forward to next page
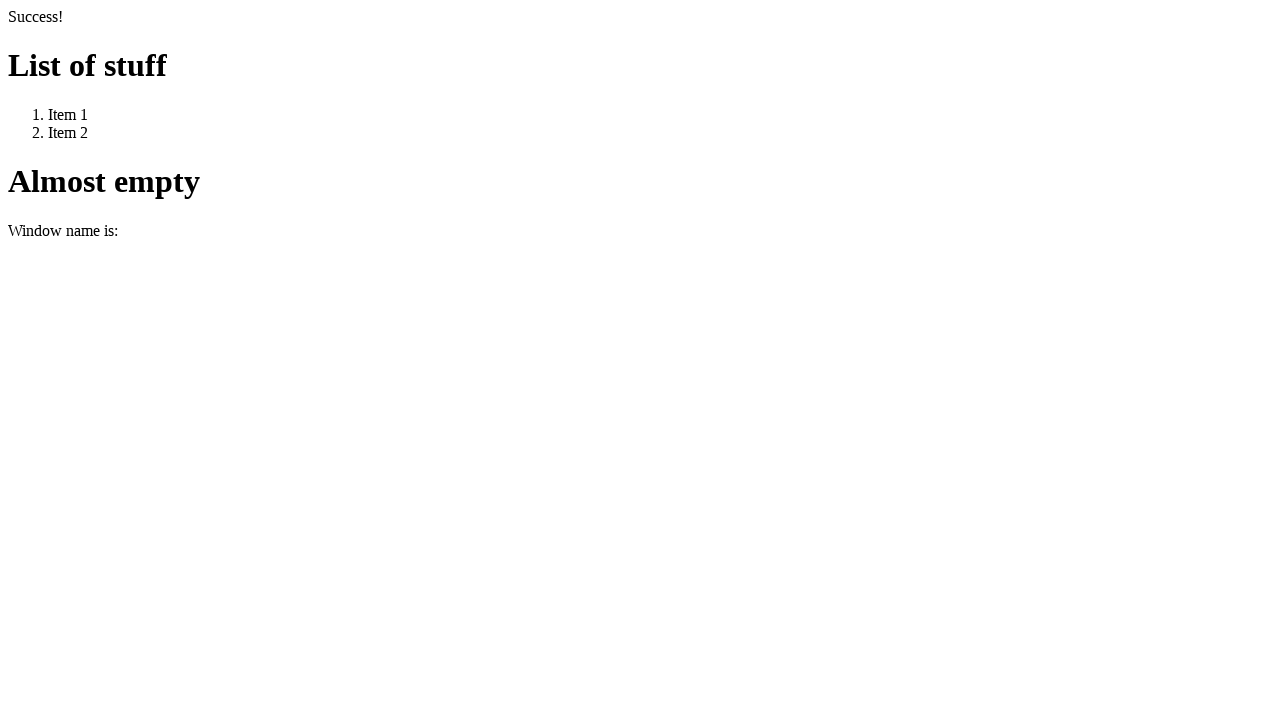

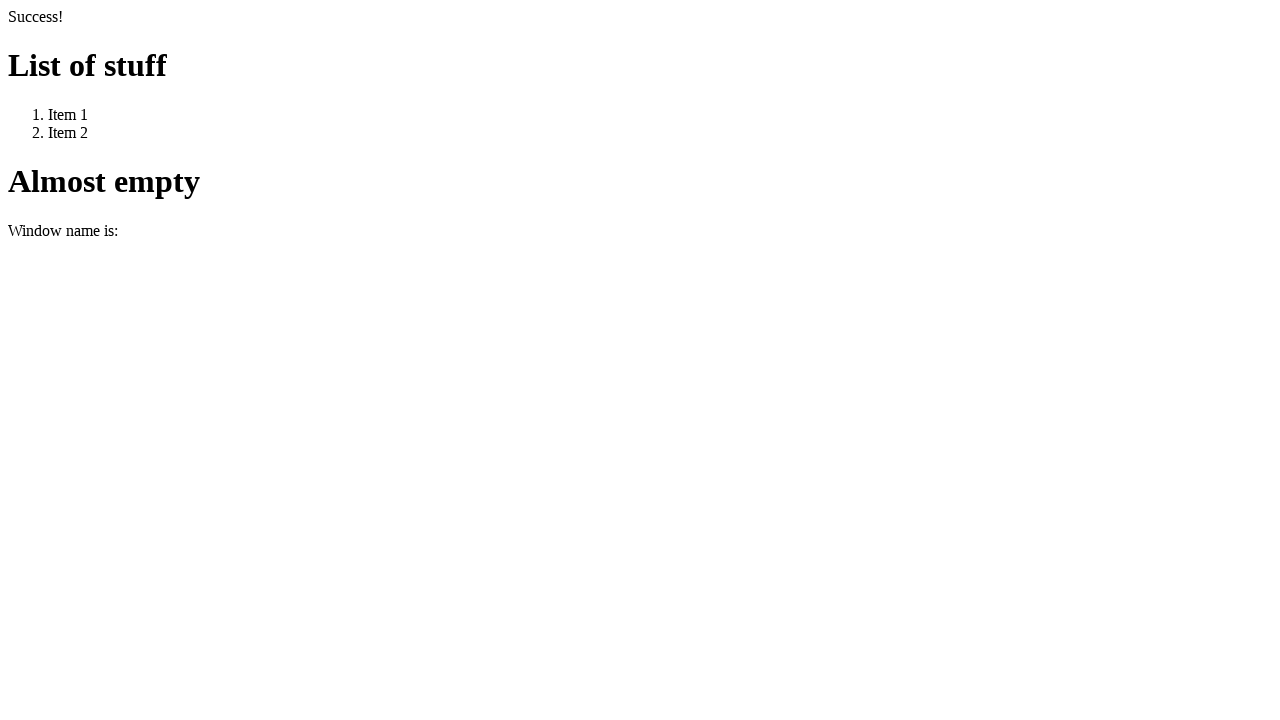